Tests mouse event handling by navigating to a mouse events page, performing single clicks, double clicks, and clicks with modifier keys, then verifying the displayed results for each interaction.

Starting URL: https://material.playwrightvn.com/

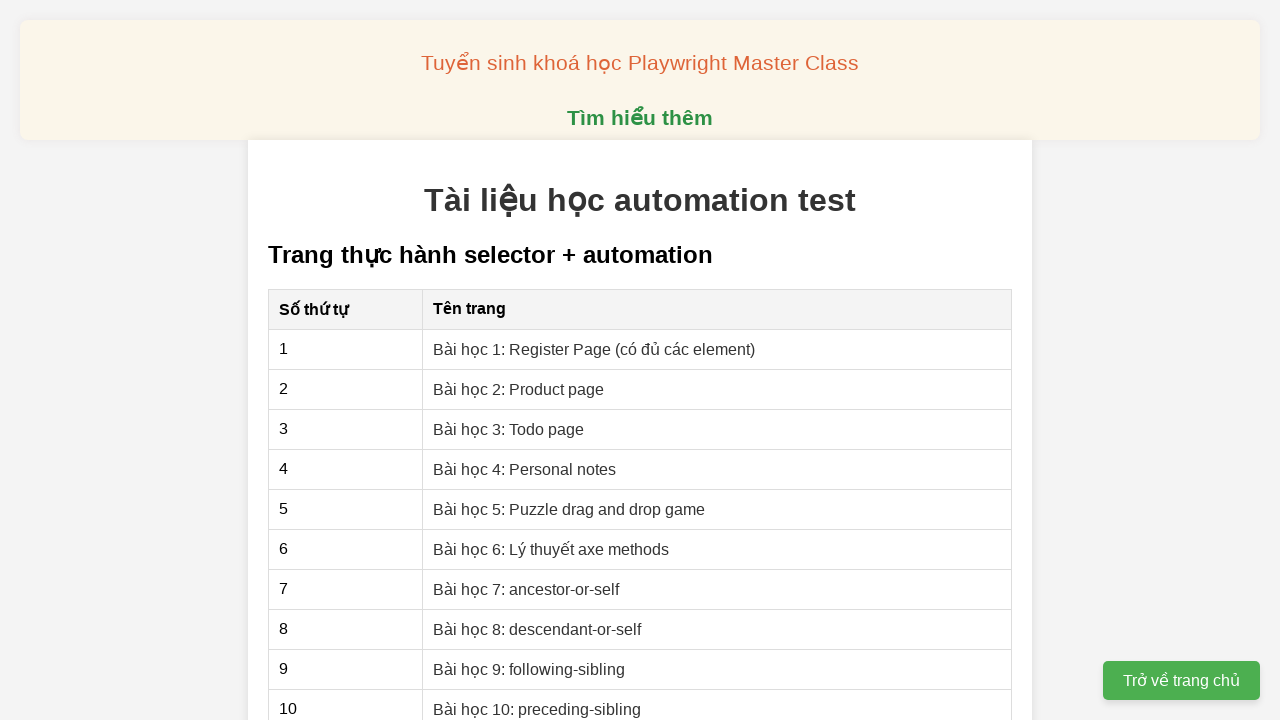

Clicked on 'Bài học 5: Xử lý mouse event' link at (510, 360) on internal:role=link[name="Bài học 5: Xử lý mouse event"i]
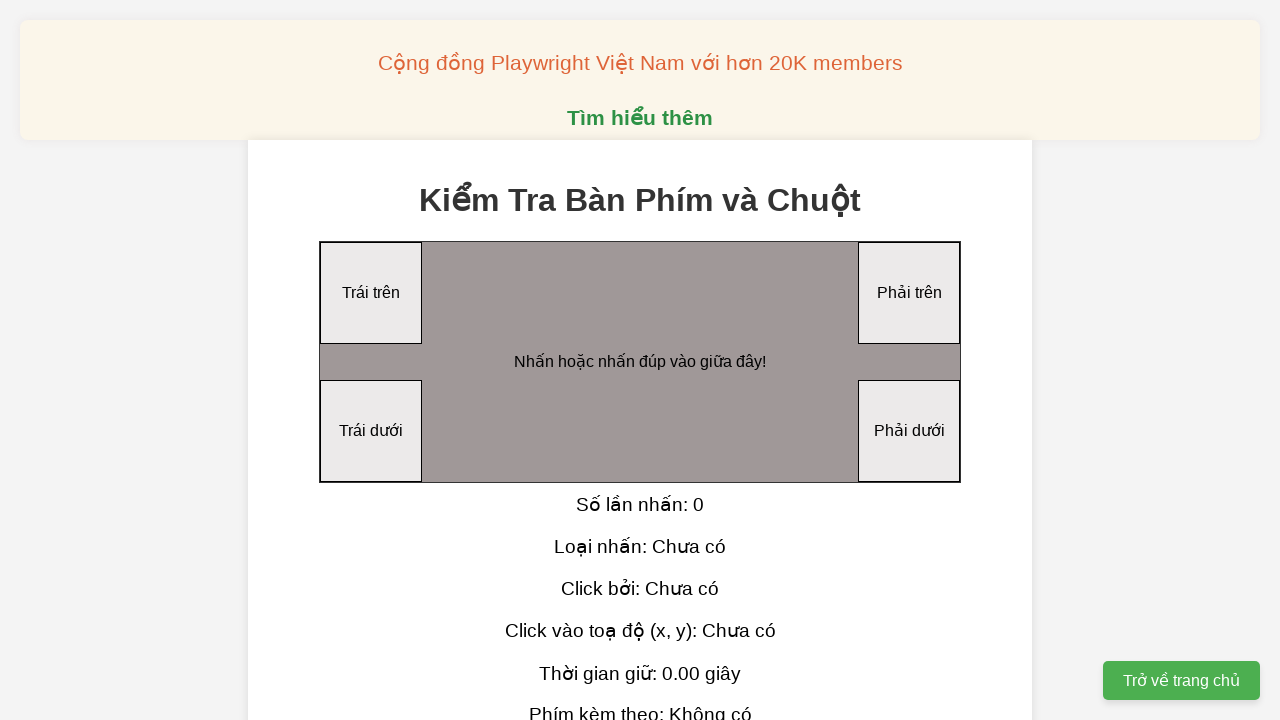

Navigated to mouse event page
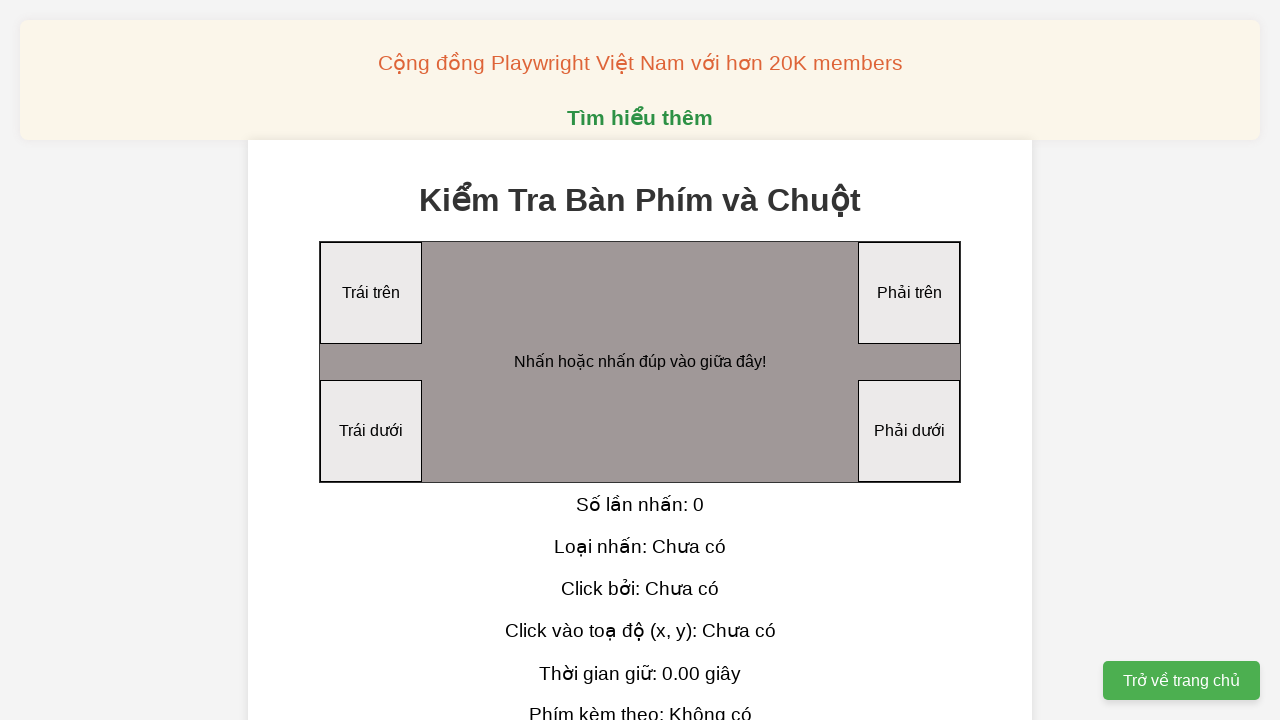

Located clickable area element
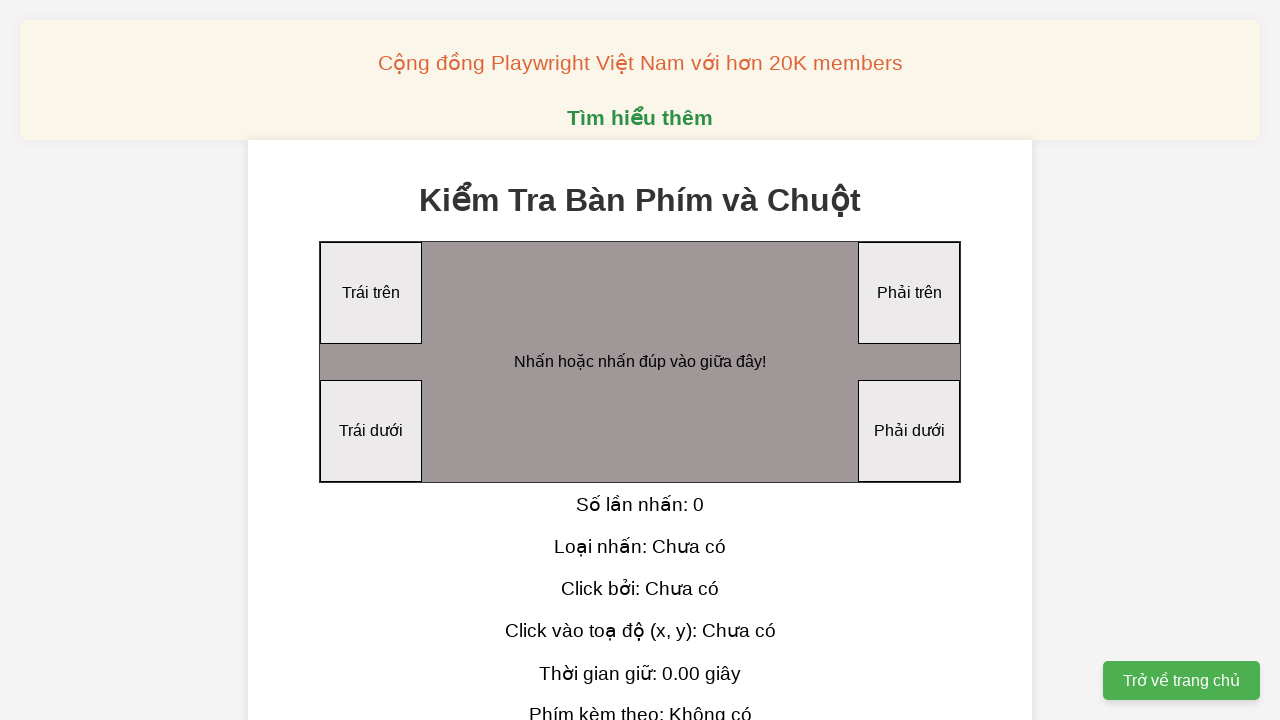

Performed single click on clickable area at (640, 362) on xpath=//div[@id='clickArea']
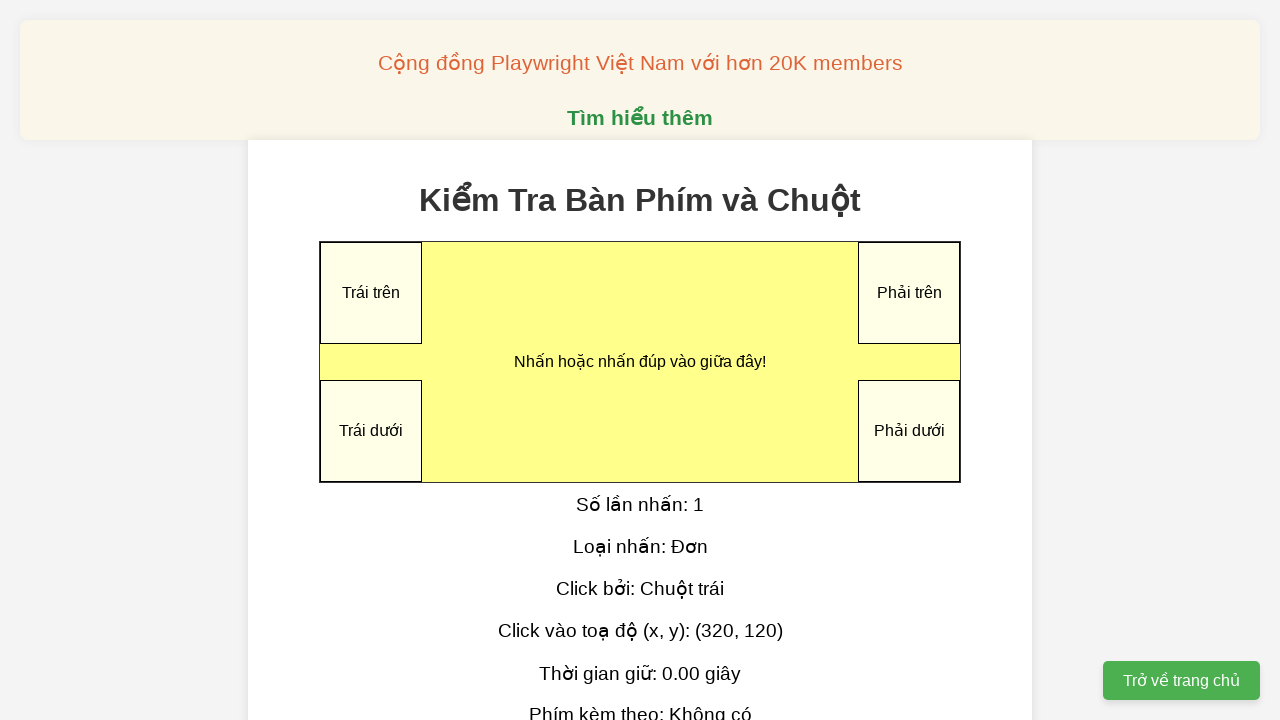

Verified click count is 1
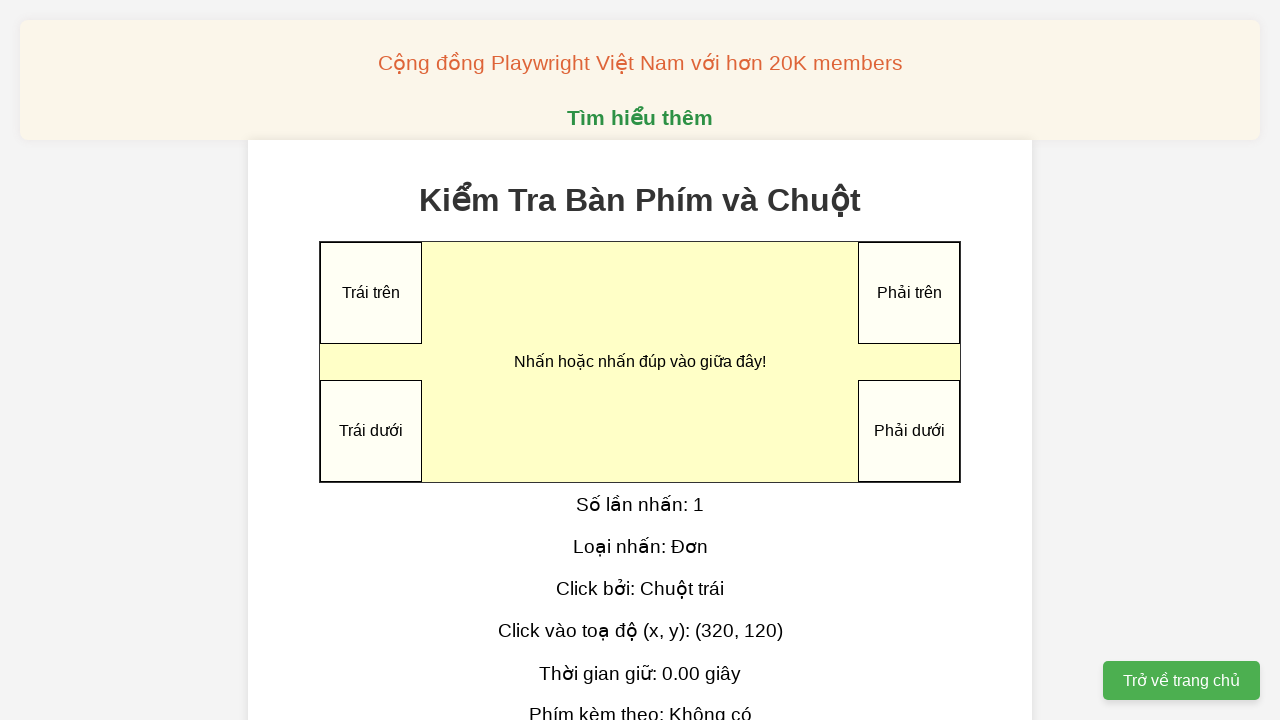

Verified click type is single click (Đơn)
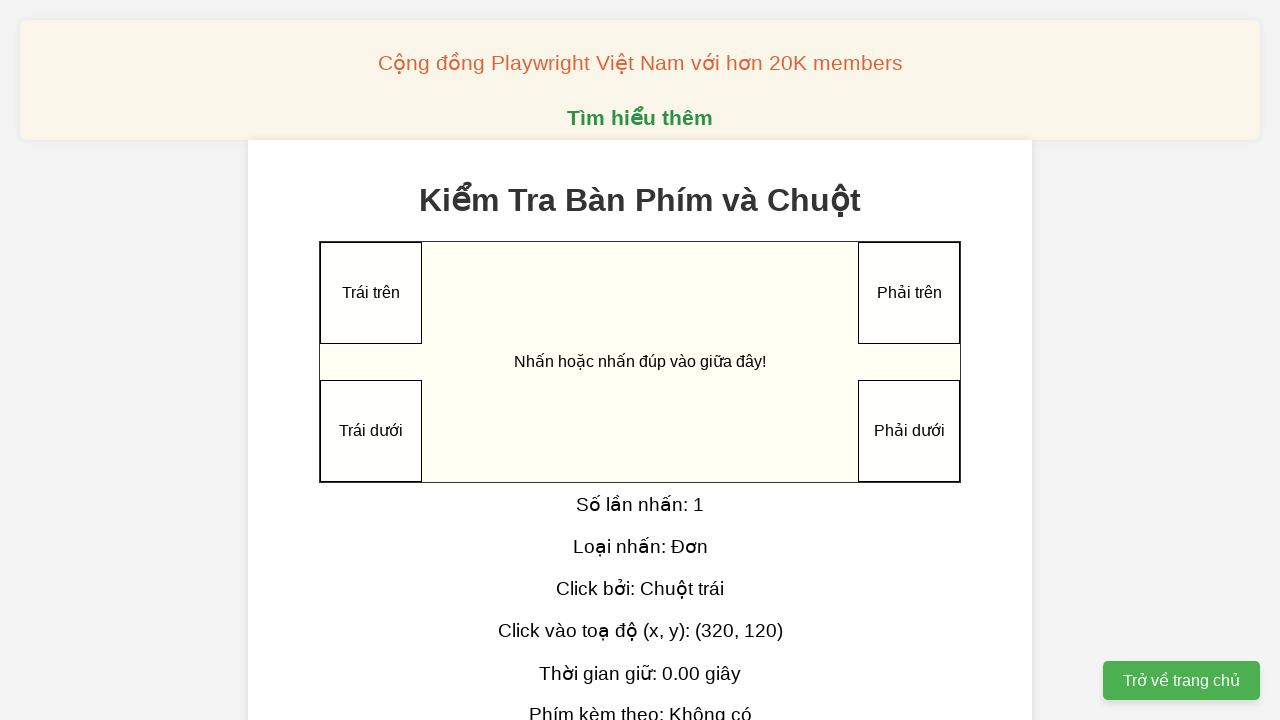

Verified no modifier keys detected
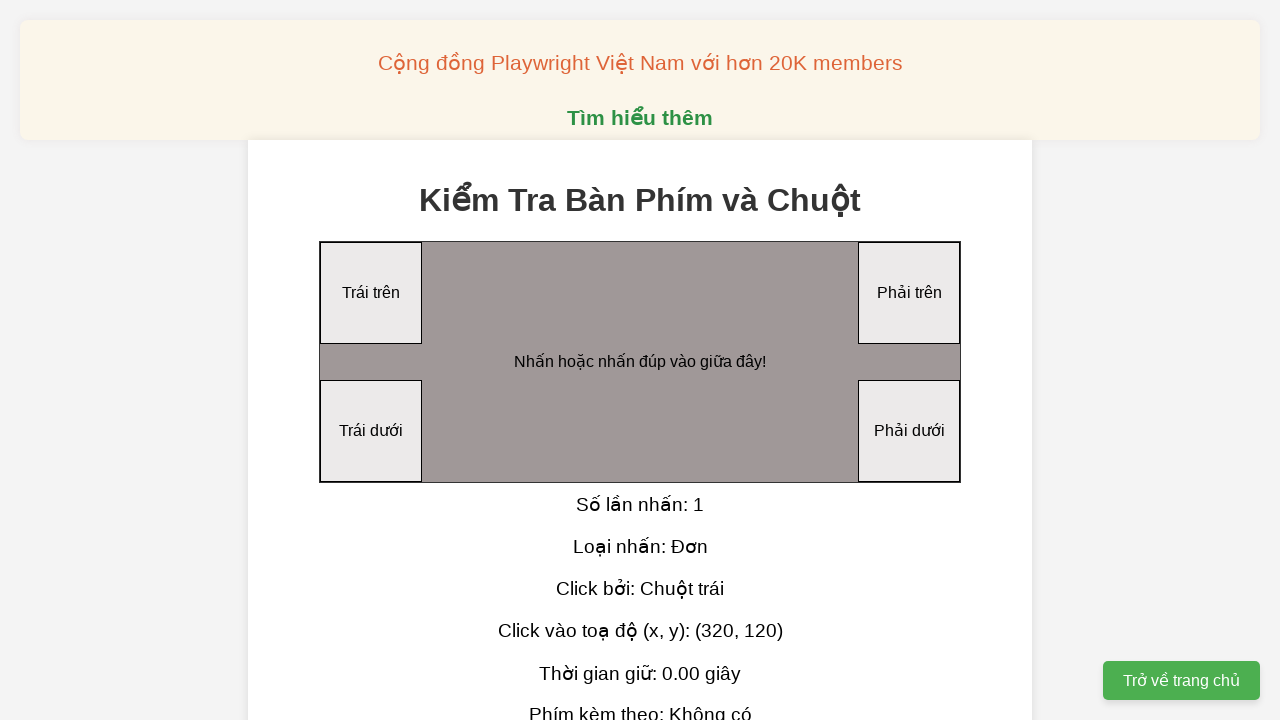

Performed double click on clickable area at (640, 362) on xpath=//div[@id='clickArea']
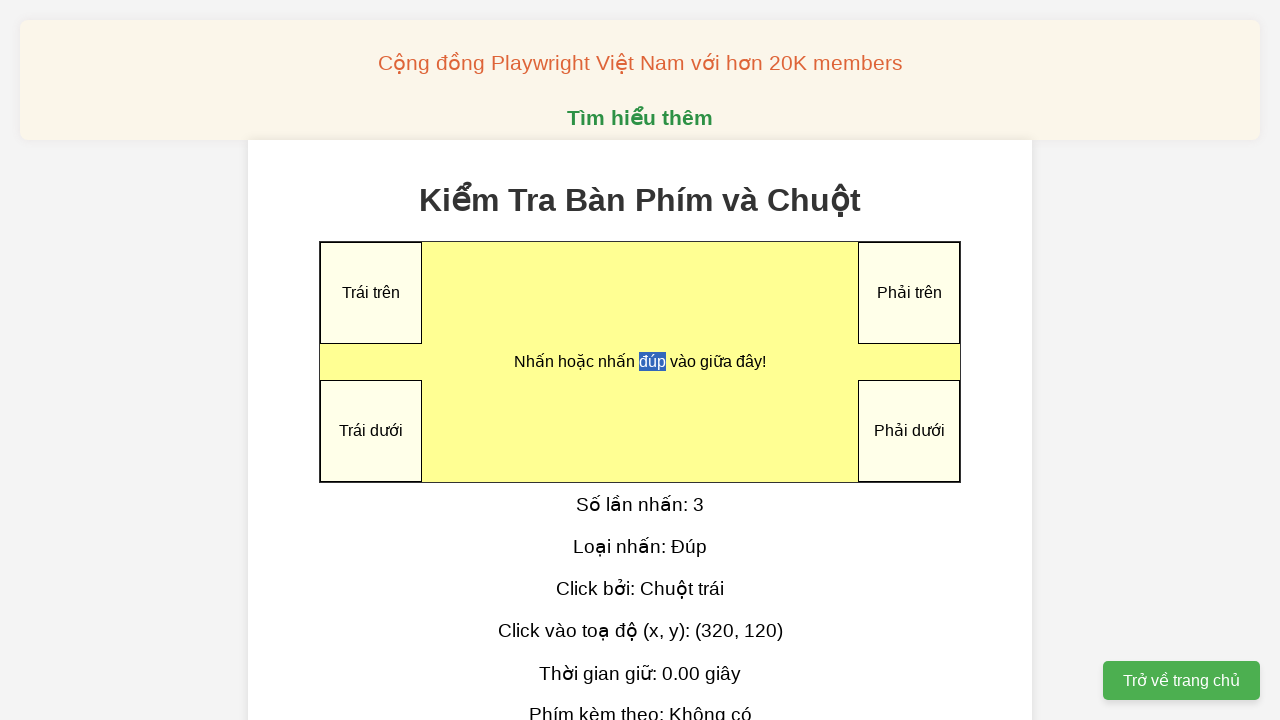

Verified click count is 3 after double click
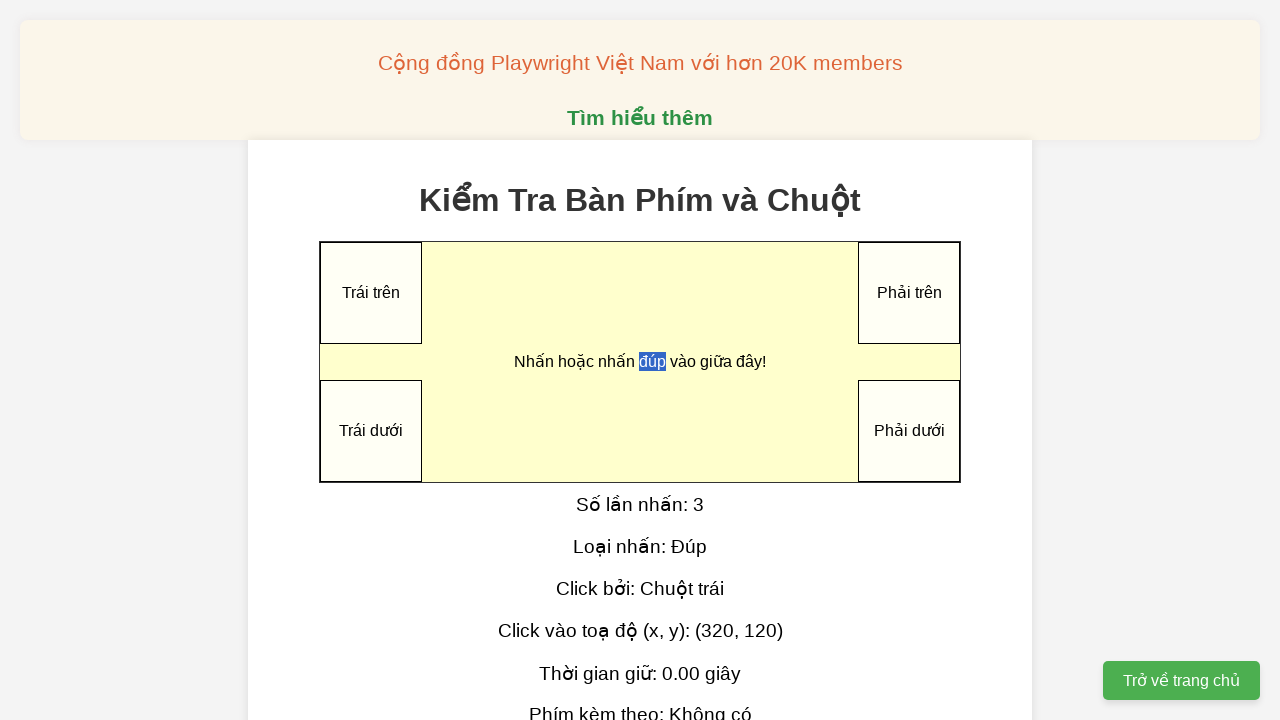

Verified click type is double click (Đúp)
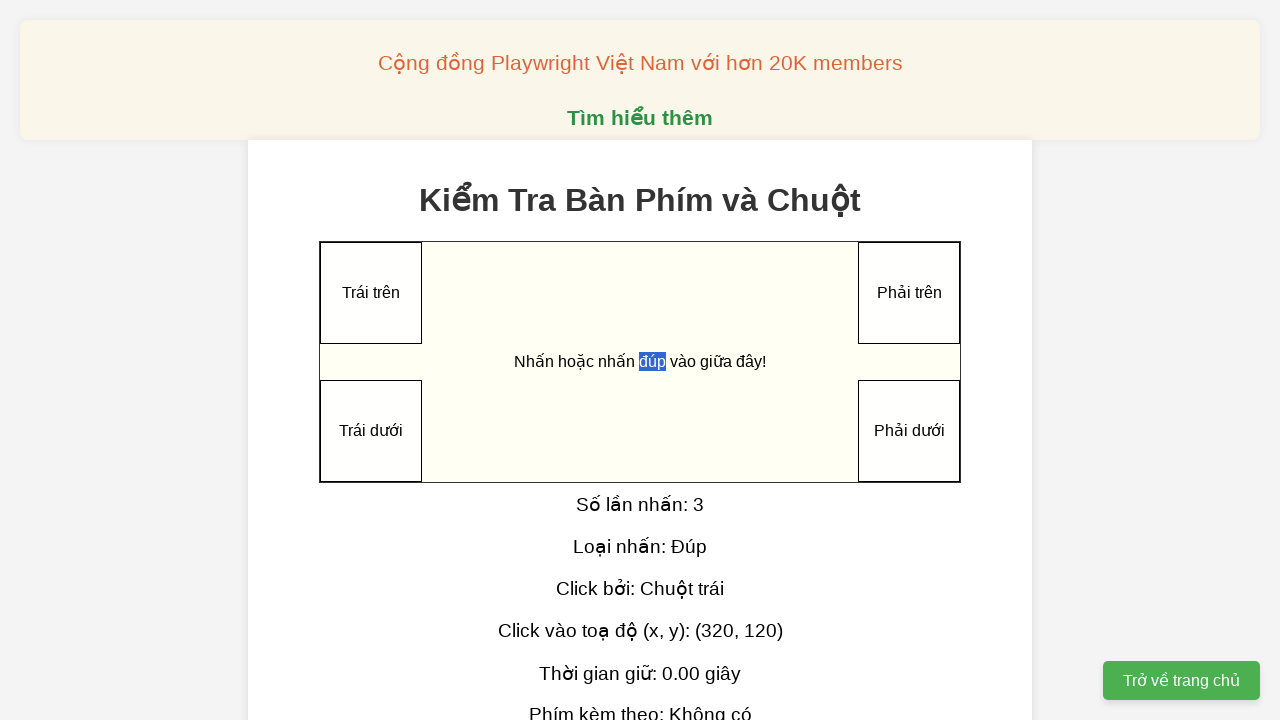

Verified no modifier keys detected after double click
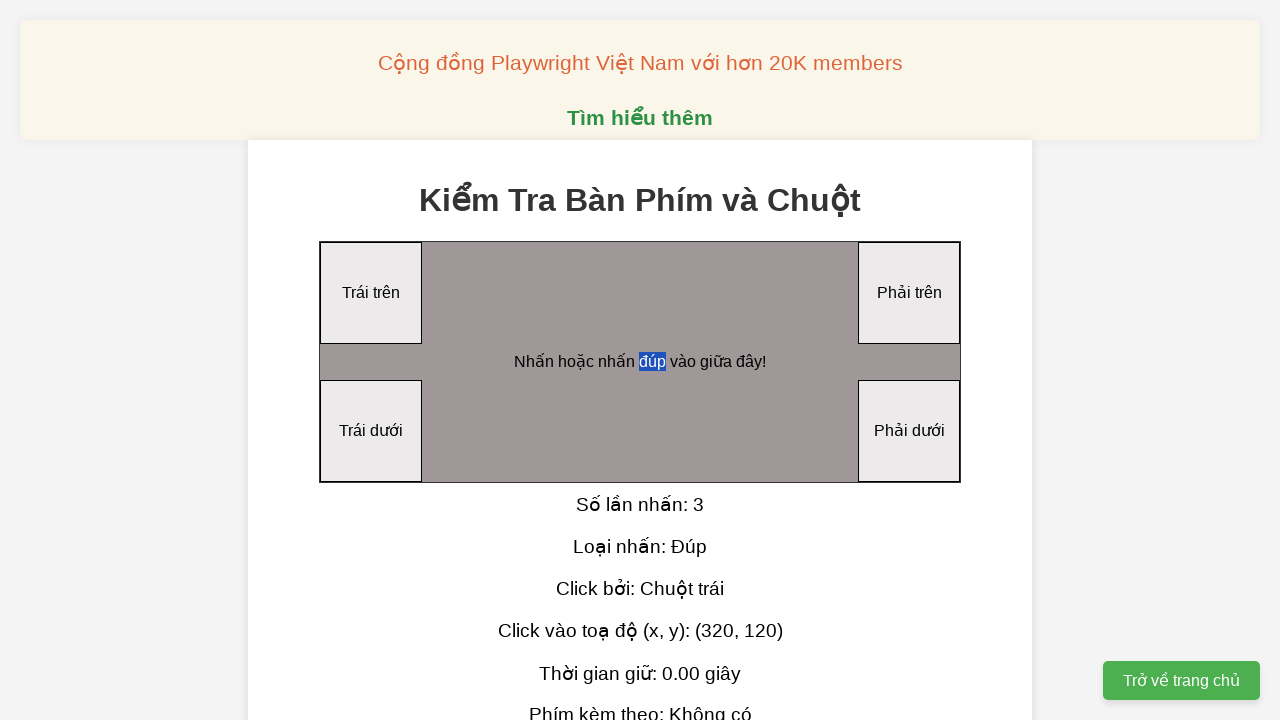

Performed single click with Shift key modifier at (640, 362) on xpath=//div[@id='clickArea']
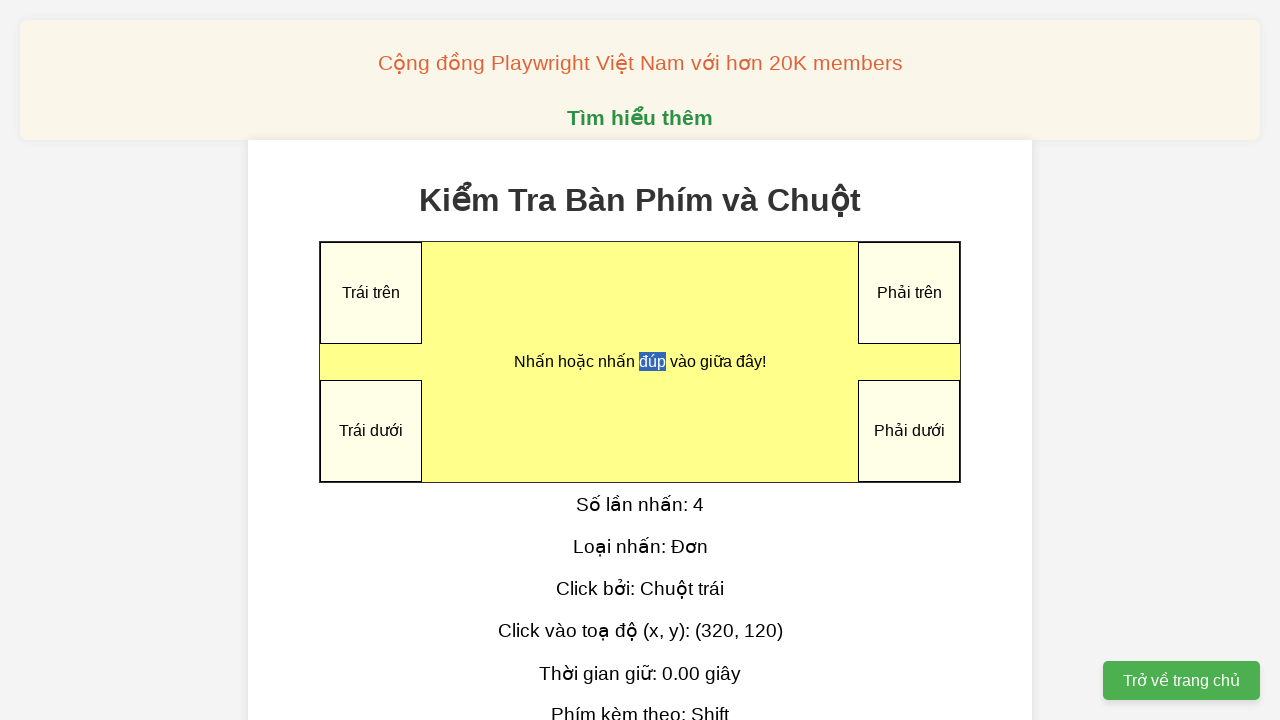

Verified click count is 4 after Shift+click
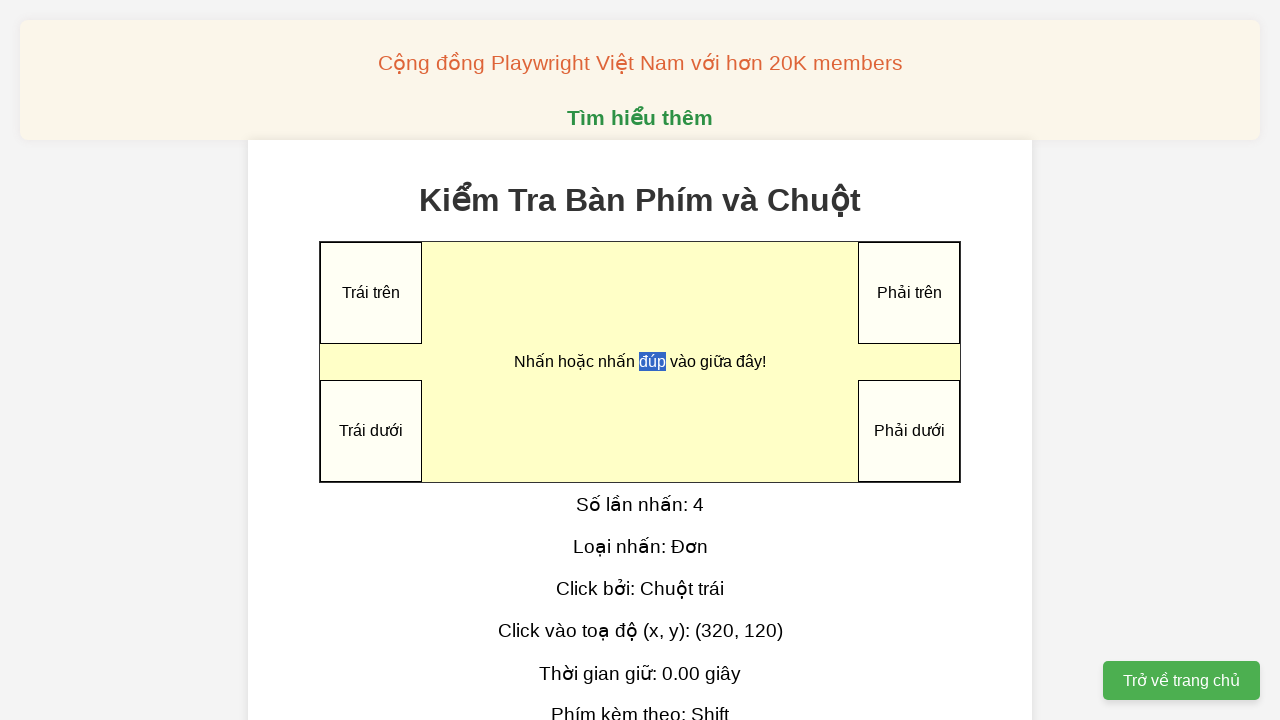

Verified click type is single click (Đơn)
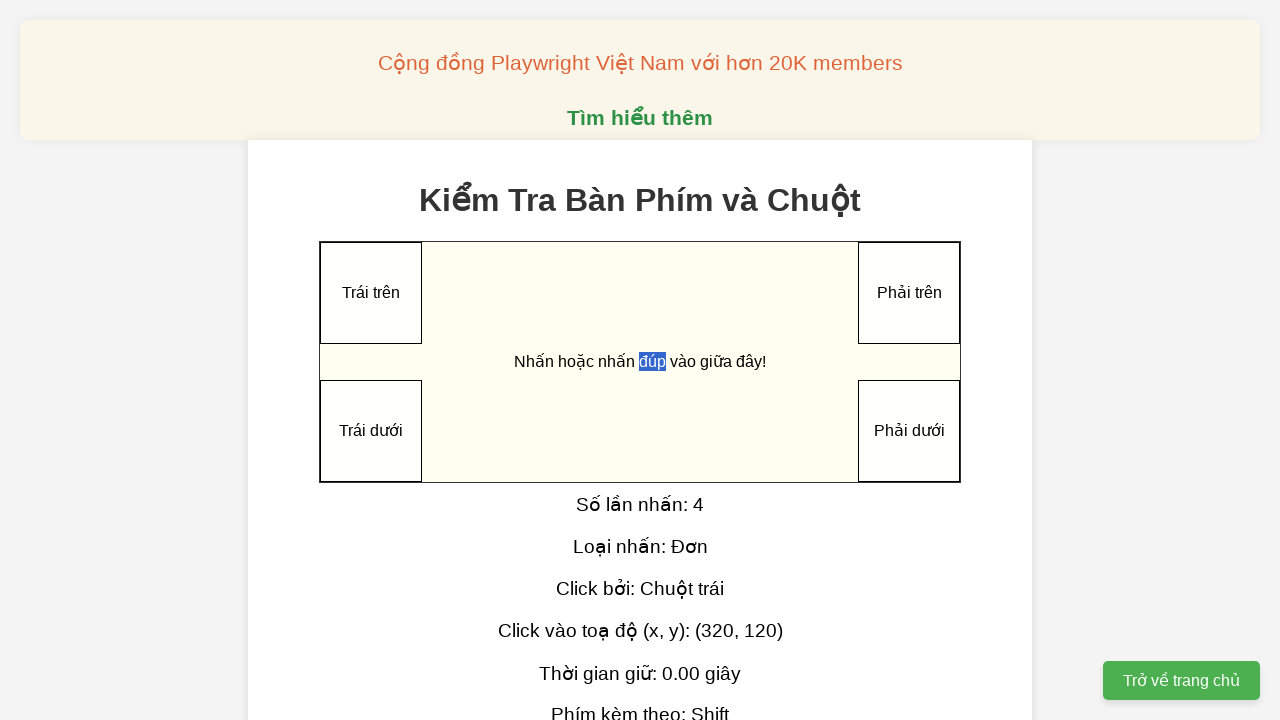

Verified Shift modifier key detected
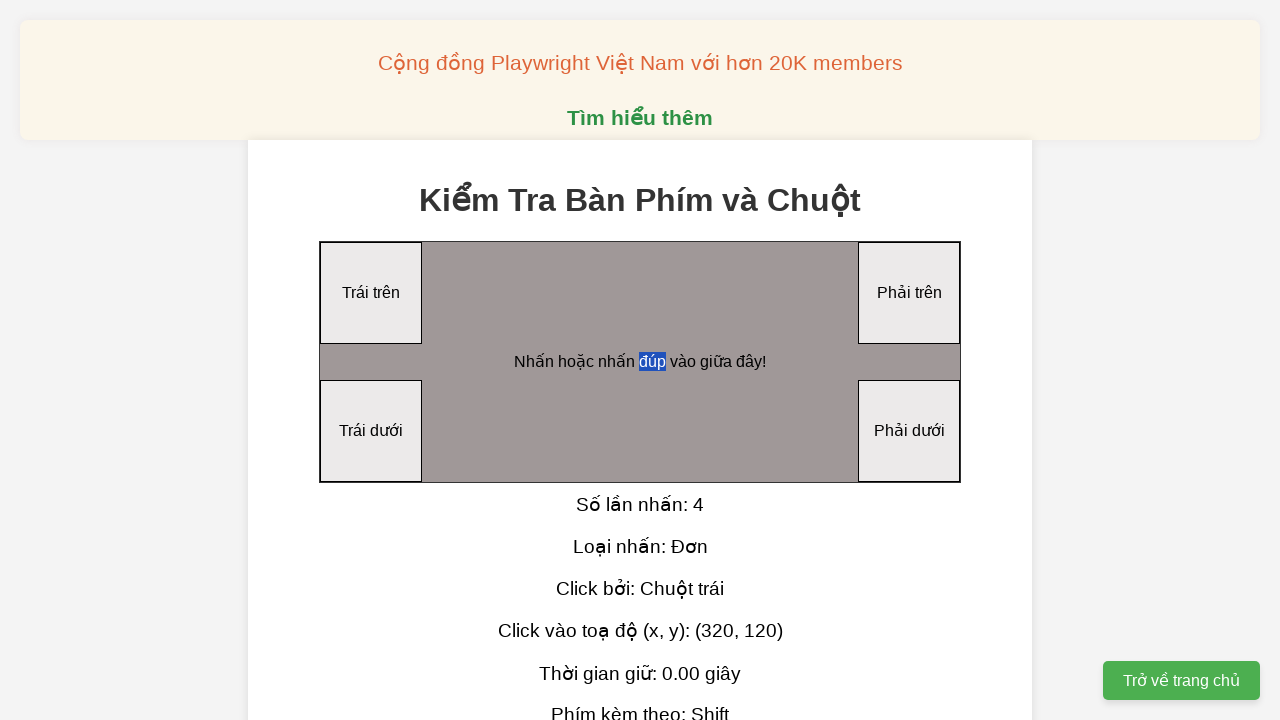

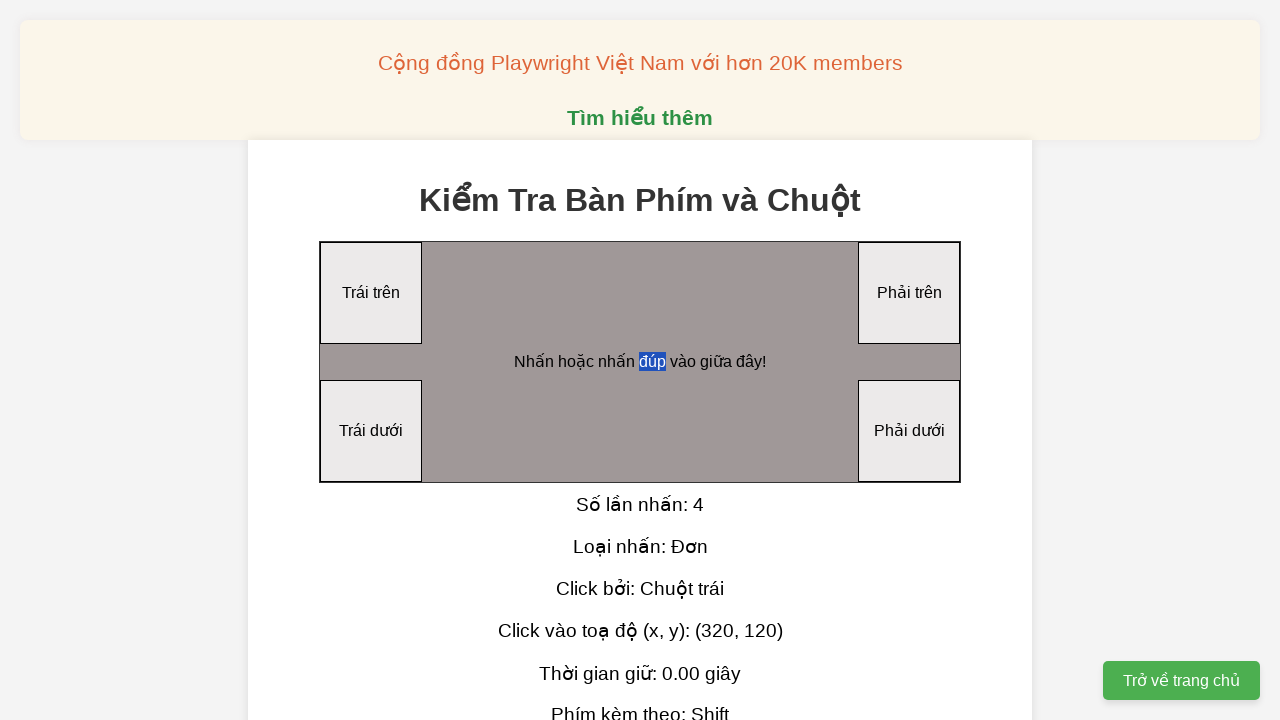